Tests an e-commerce shopping cart flow by adding multiple vegetable items to cart, proceeding to checkout, and applying a promo code

Starting URL: https://rahulshettyacademy.com/seleniumPractise/#/

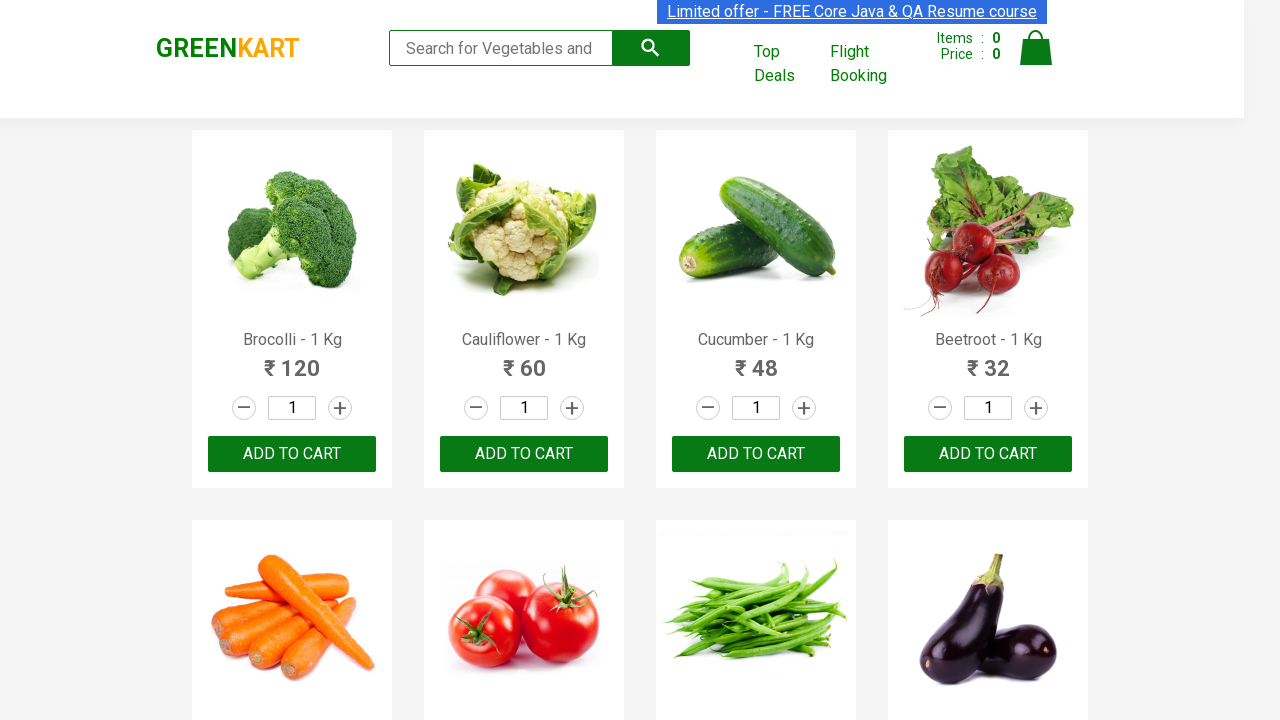

Retrieved all product names from the catalog
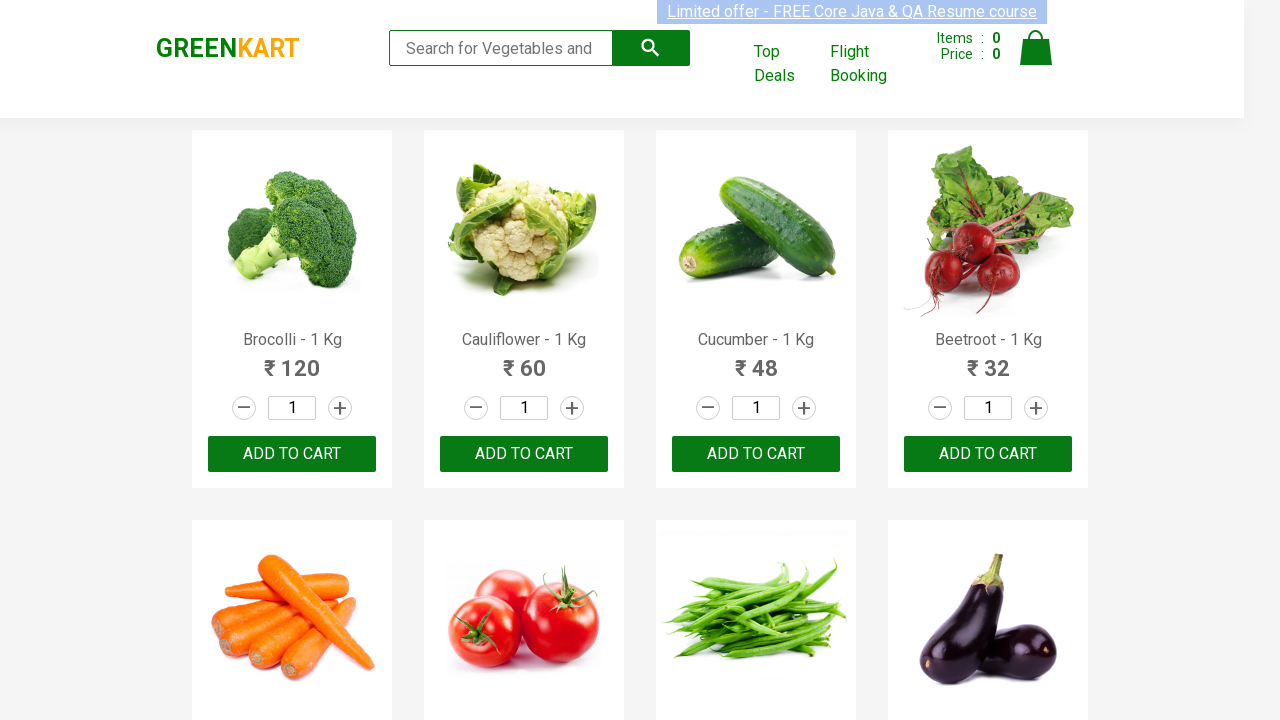

Added 'Brocolli' to cart at (292, 454) on xpath=//div[@class='product-action']/button >> nth=0
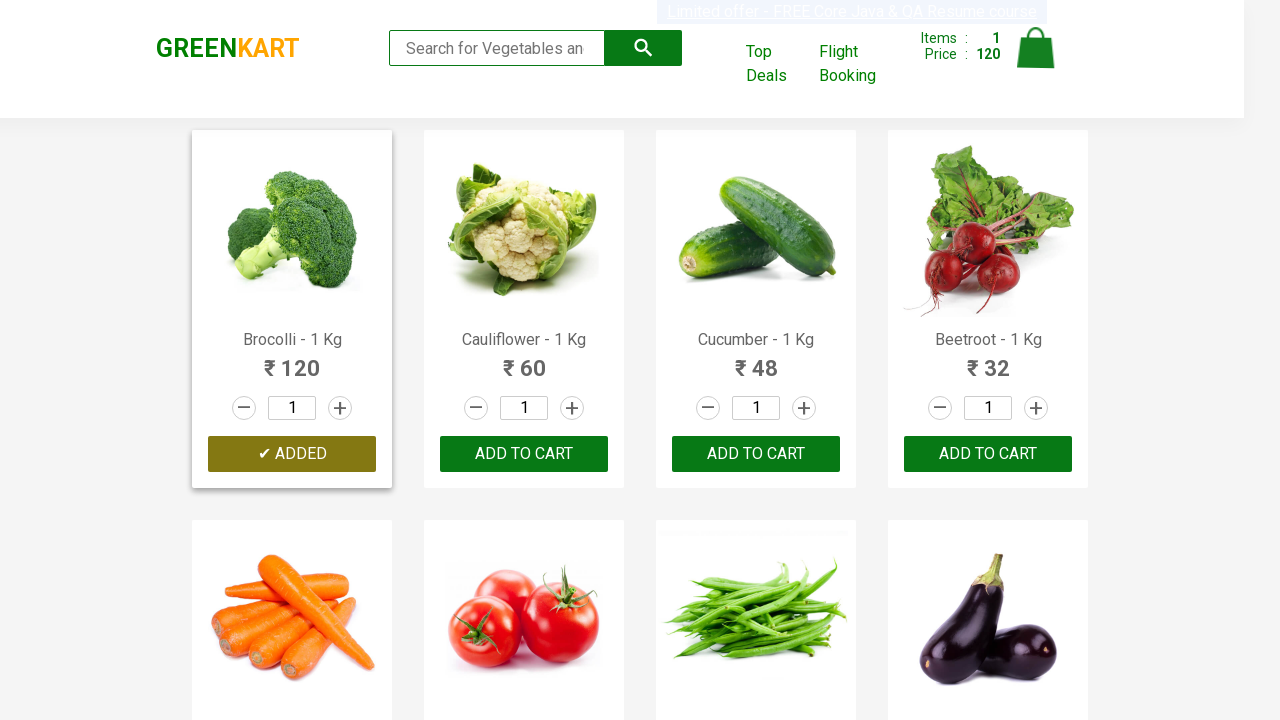

Added 'Cucumber' to cart at (756, 454) on xpath=//div[@class='product-action']/button >> nth=2
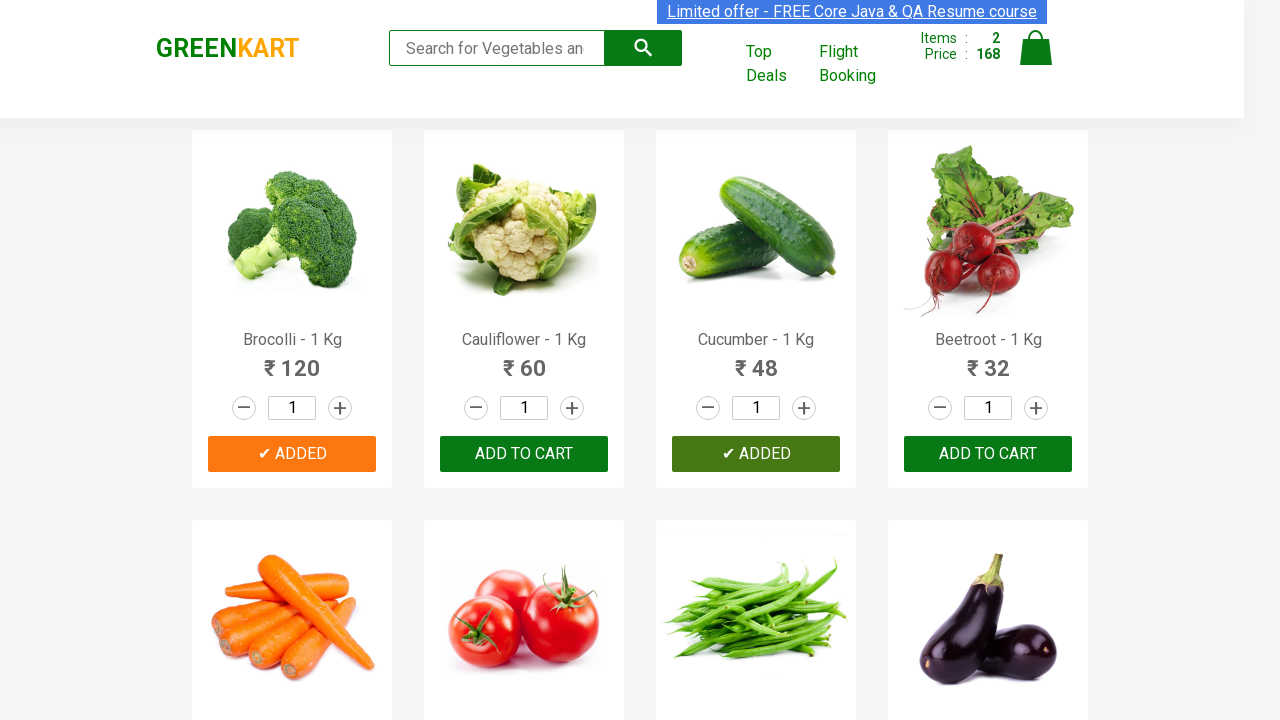

Added 'Beetroot' to cart at (988, 454) on xpath=//div[@class='product-action']/button >> nth=3
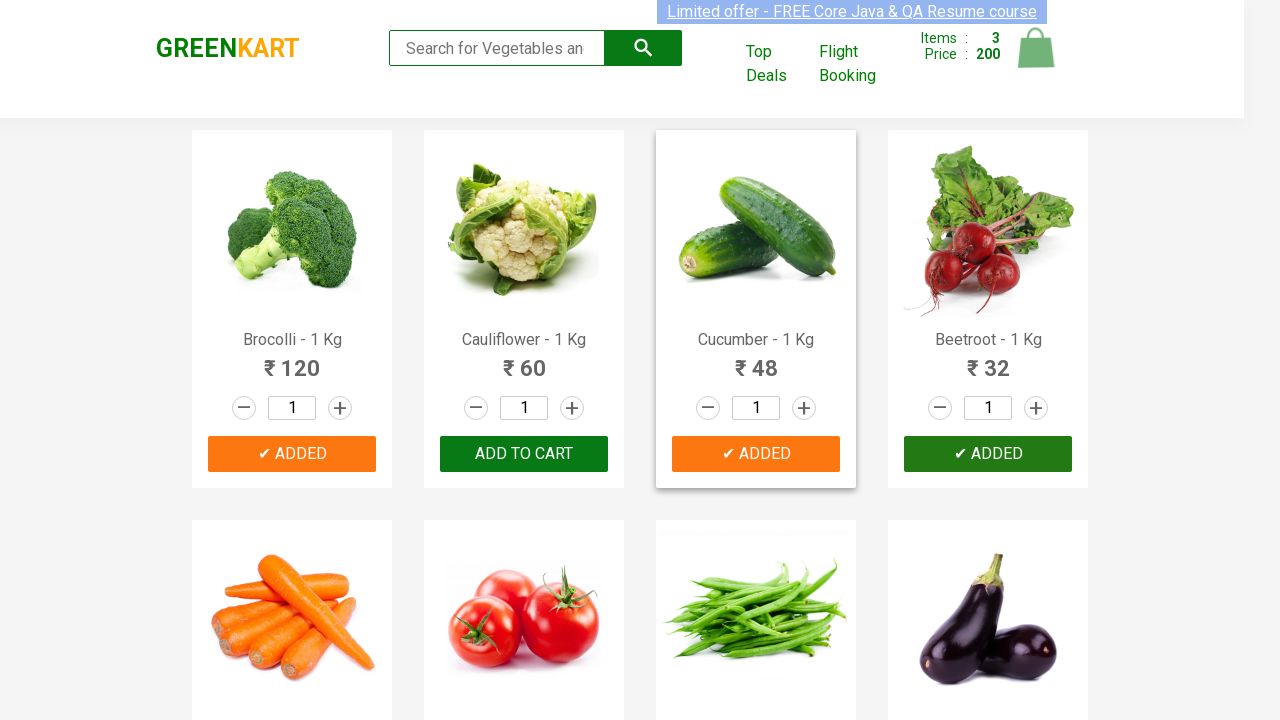

Clicked on cart icon to view shopping cart at (1036, 48) on img[alt='Cart']
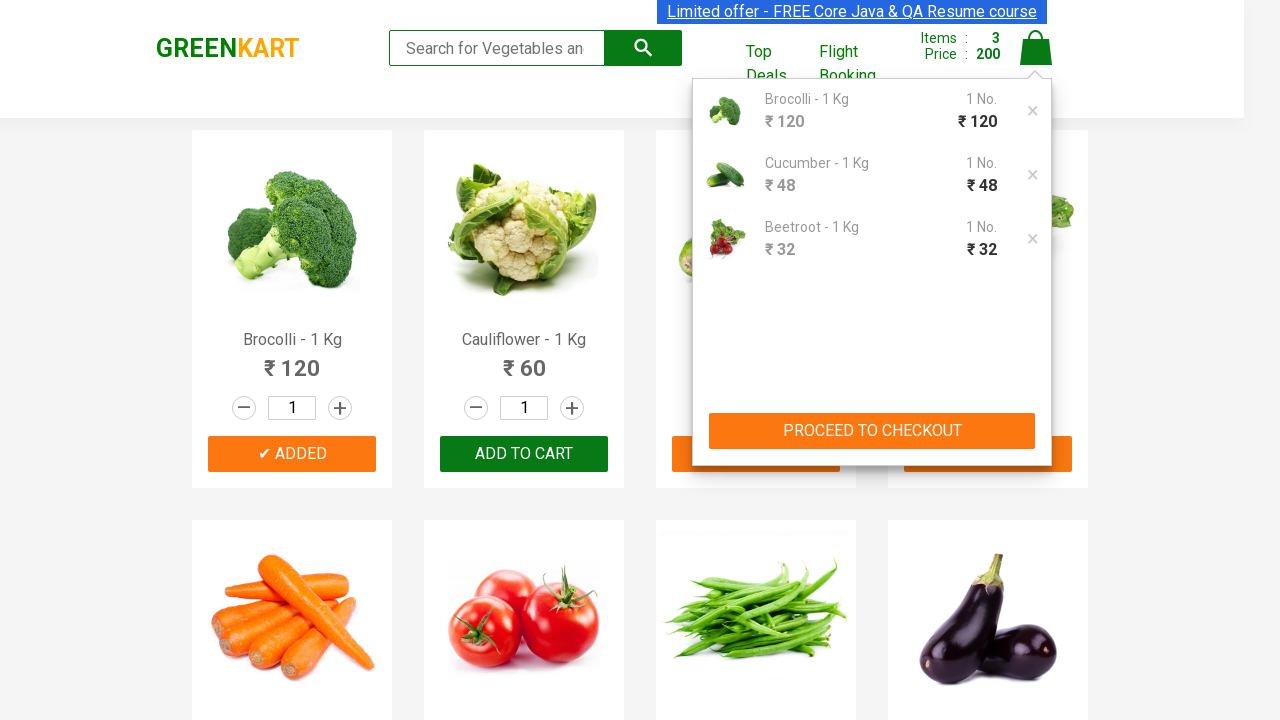

Clicked PROCEED TO CHECKOUT button at (872, 431) on xpath=//button[text()='PROCEED TO CHECKOUT']
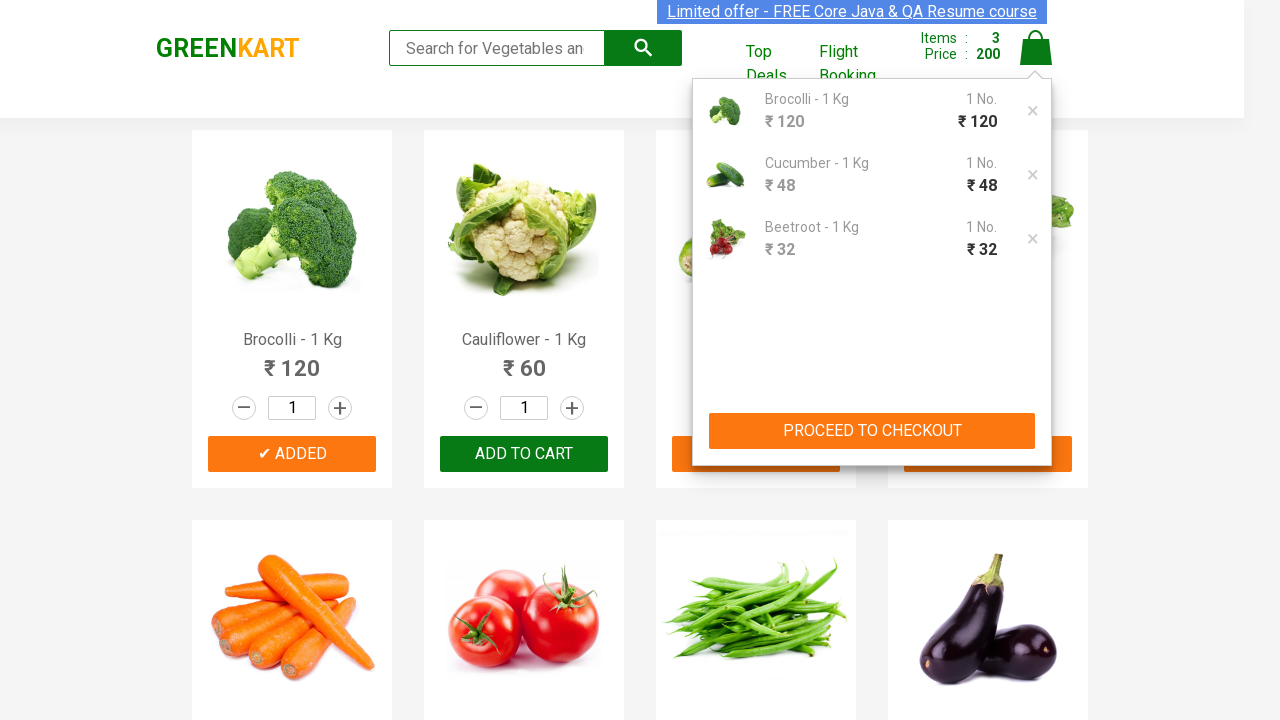

Entered promo code 'rahulshettyacademy' on .promoCode
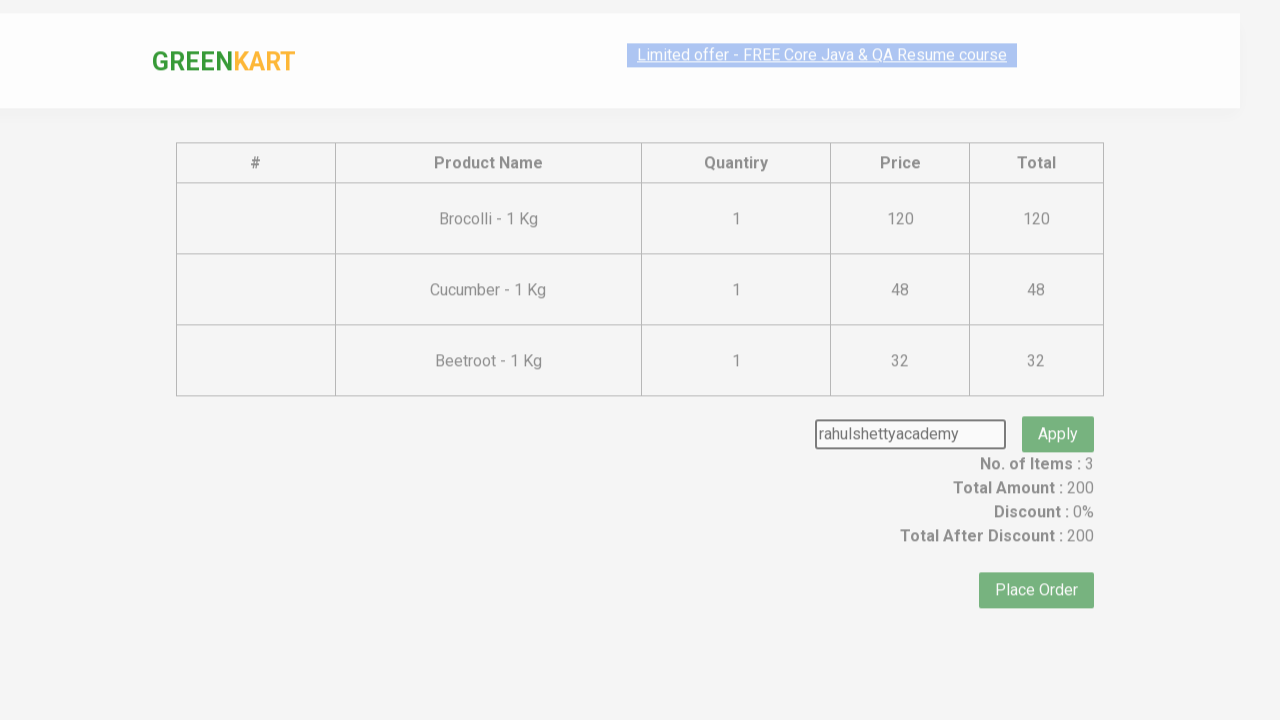

Clicked button to apply promo code at (1058, 406) on button.promoBtn
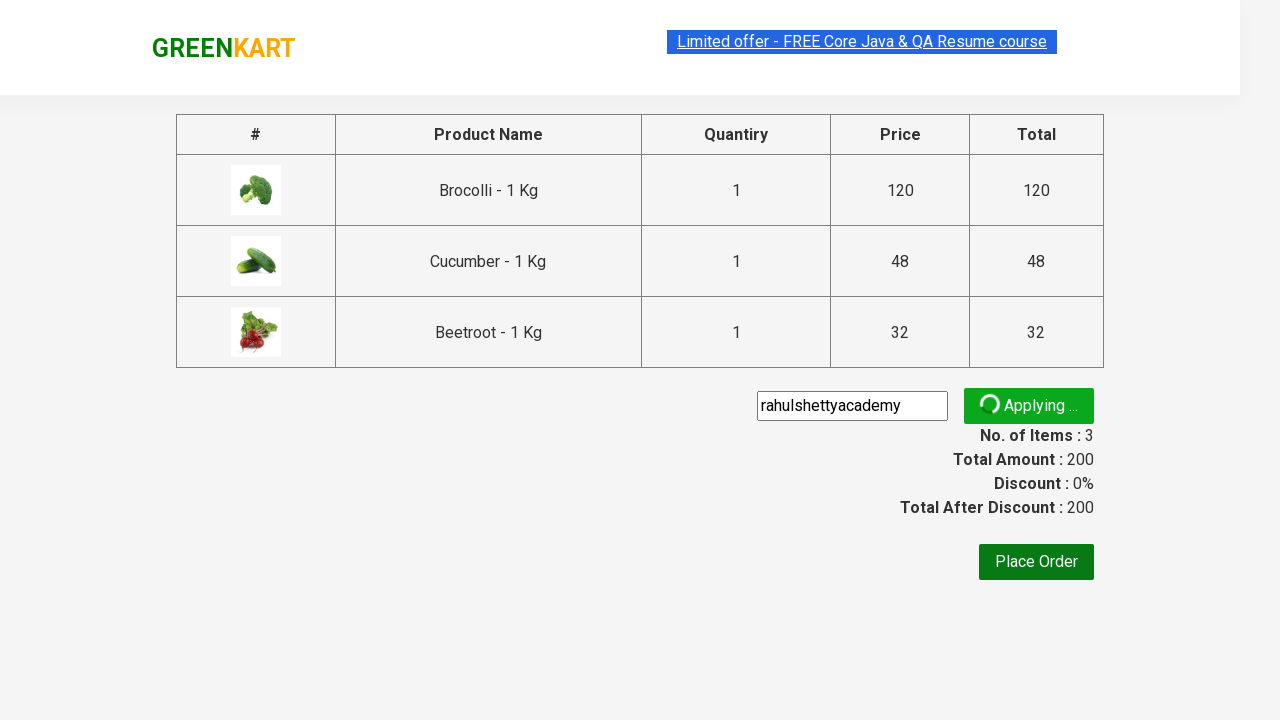

Promo code successfully applied and confirmation message appeared
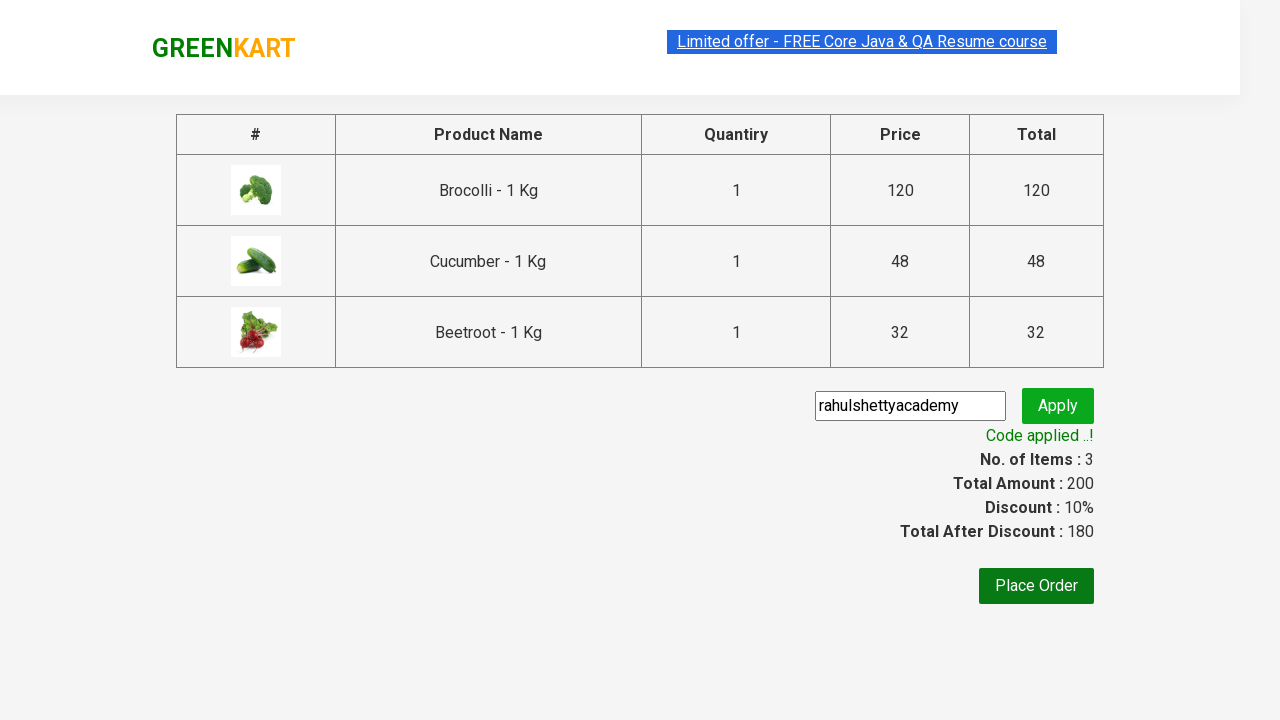

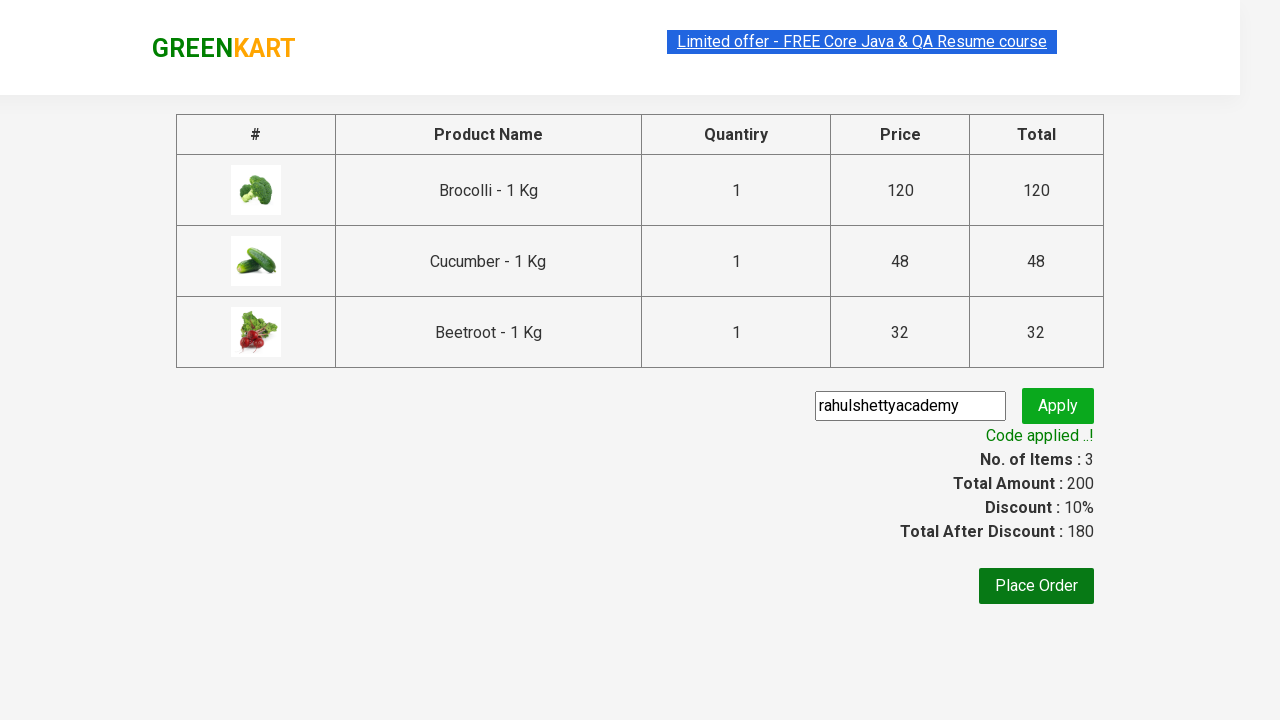